Tests JavaScript alert handling by clicking buttons that trigger JS Alert, JS Confirm, and JS Prompt dialogs, then accepting, dismissing, and interacting with each alert type.

Starting URL: https://the-internet.herokuapp.com/javascript_alerts

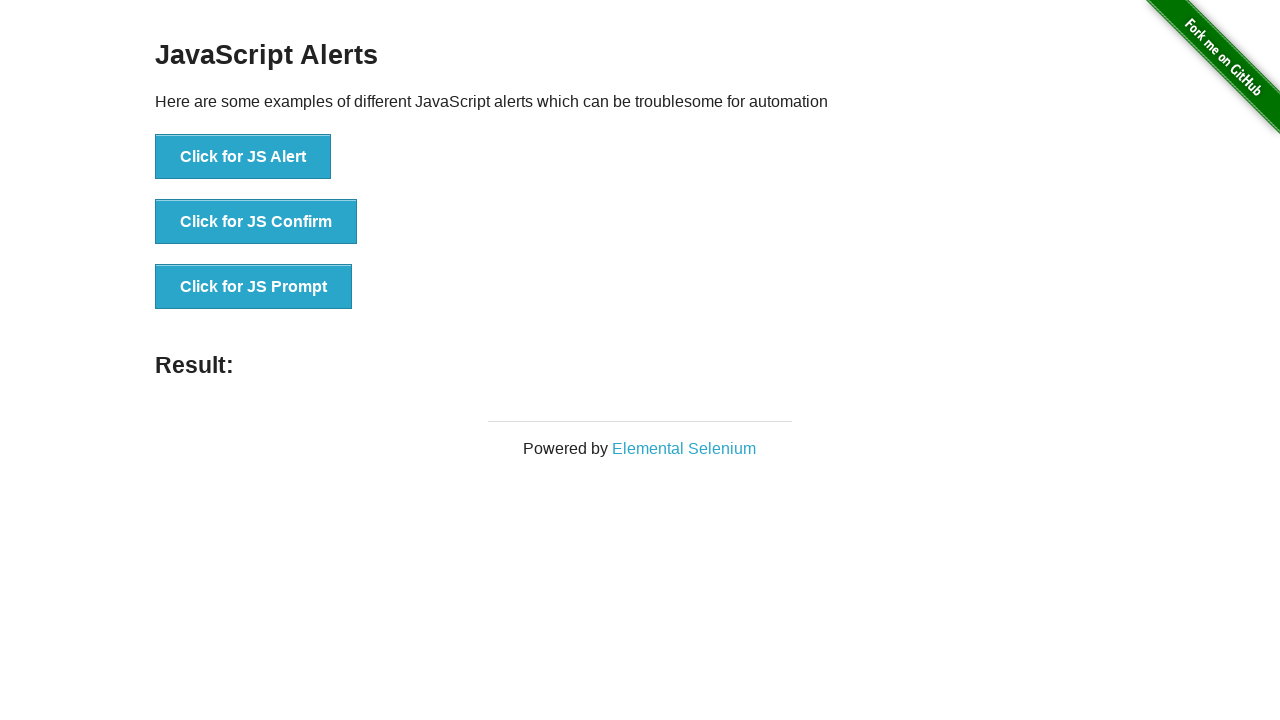

Navigated to JavaScript alerts test page
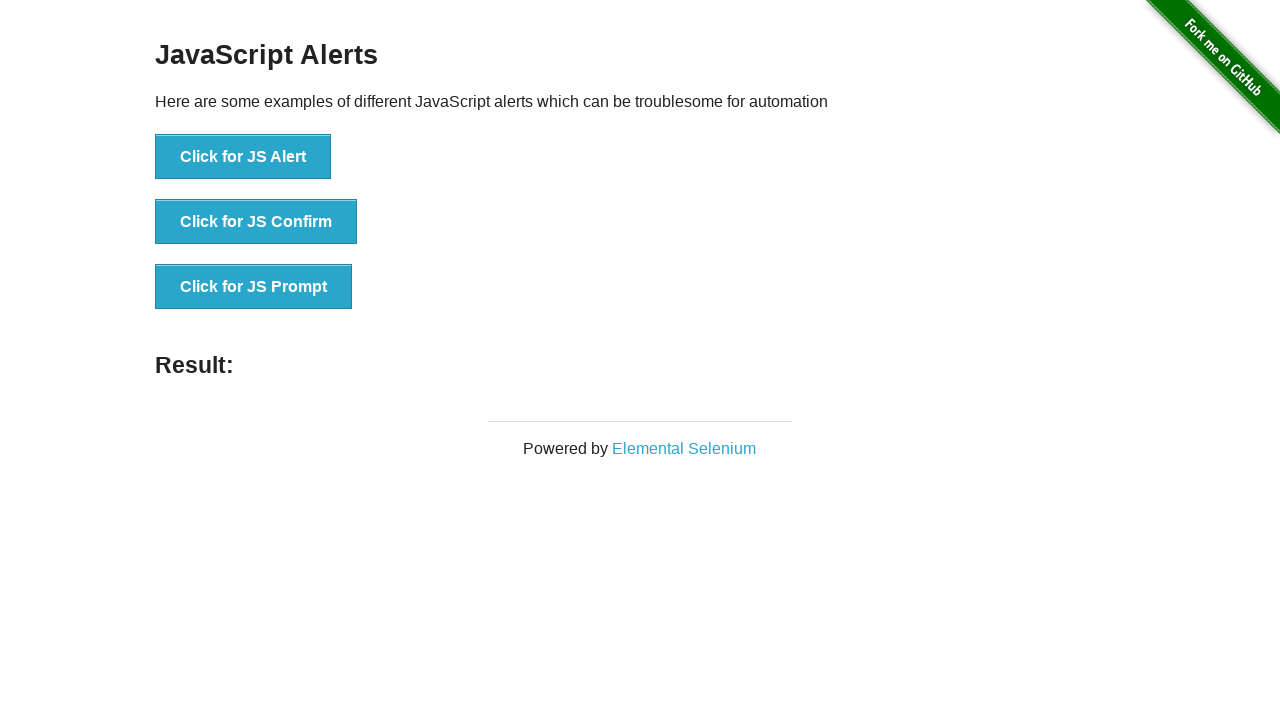

Clicked button to trigger JS Alert dialog at (243, 157) on xpath=//button[text()='Click for JS Alert']
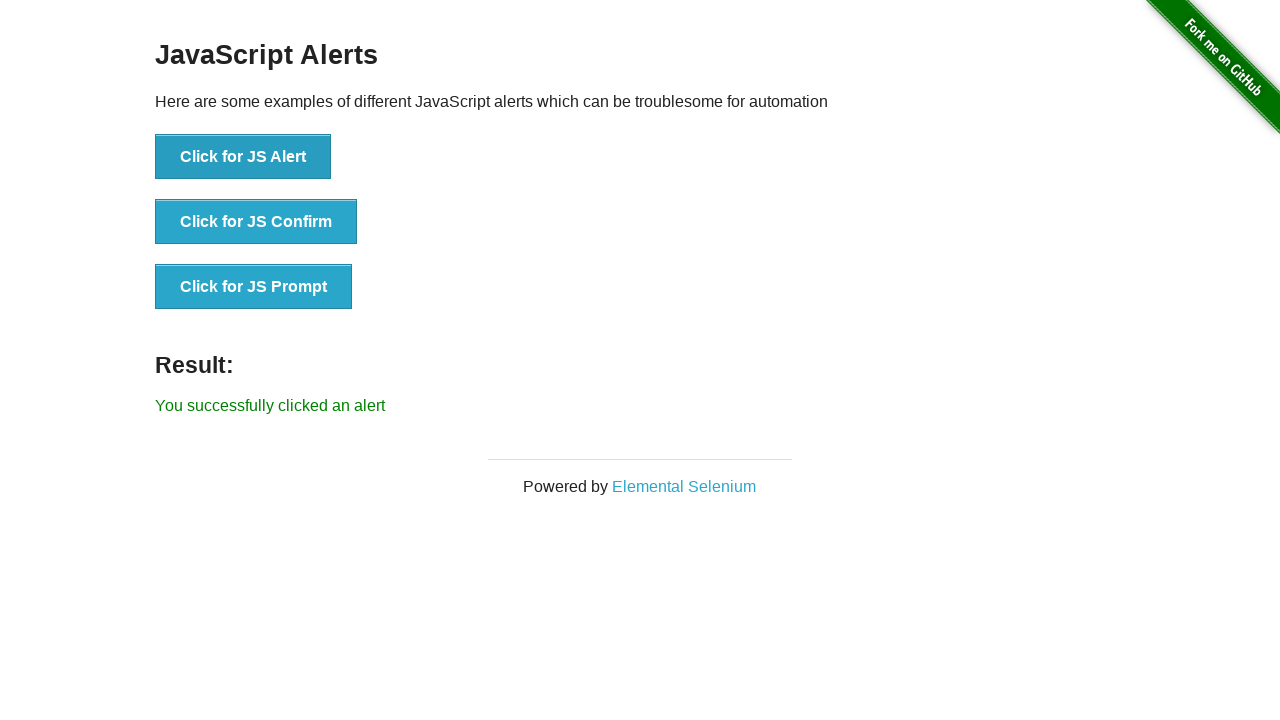

Set up dialog handler and clicked JS Alert button, then accepted the alert at (243, 157) on xpath=//button[text()='Click for JS Alert']
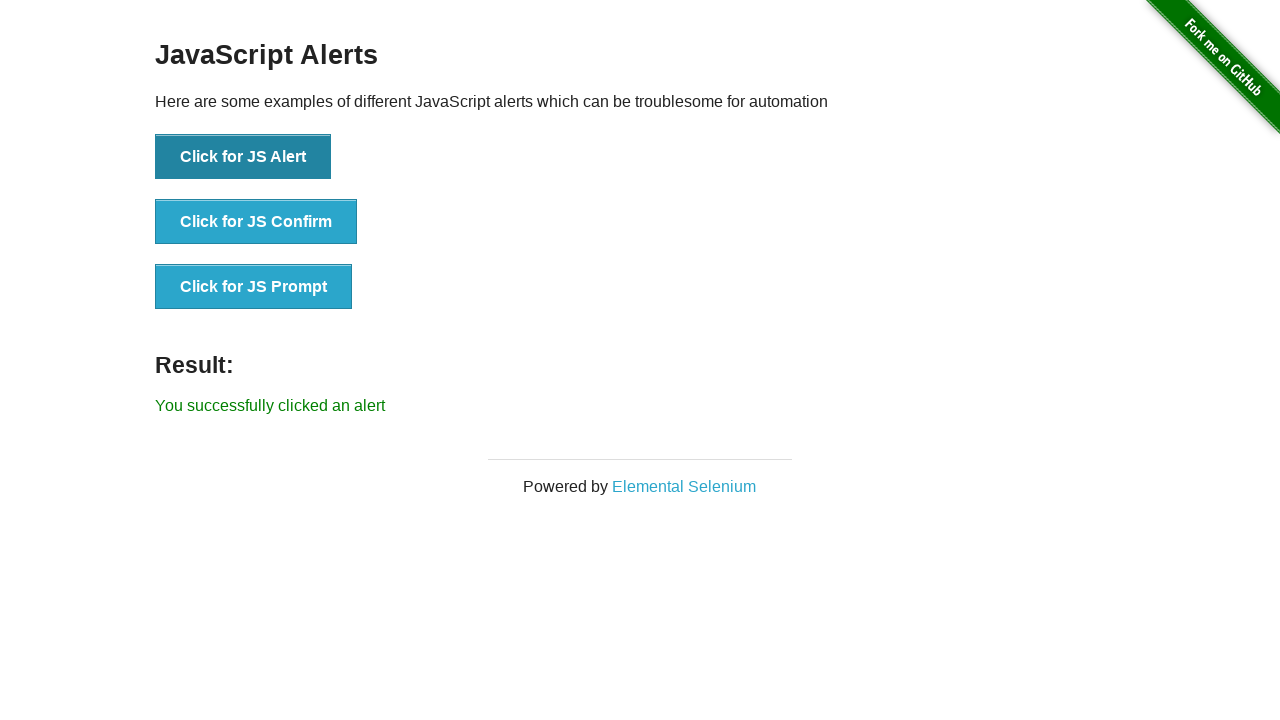

Clicked JS Confirm button and dismissed the confirmation dialog at (256, 222) on xpath=//button[text()='Click for JS Confirm']
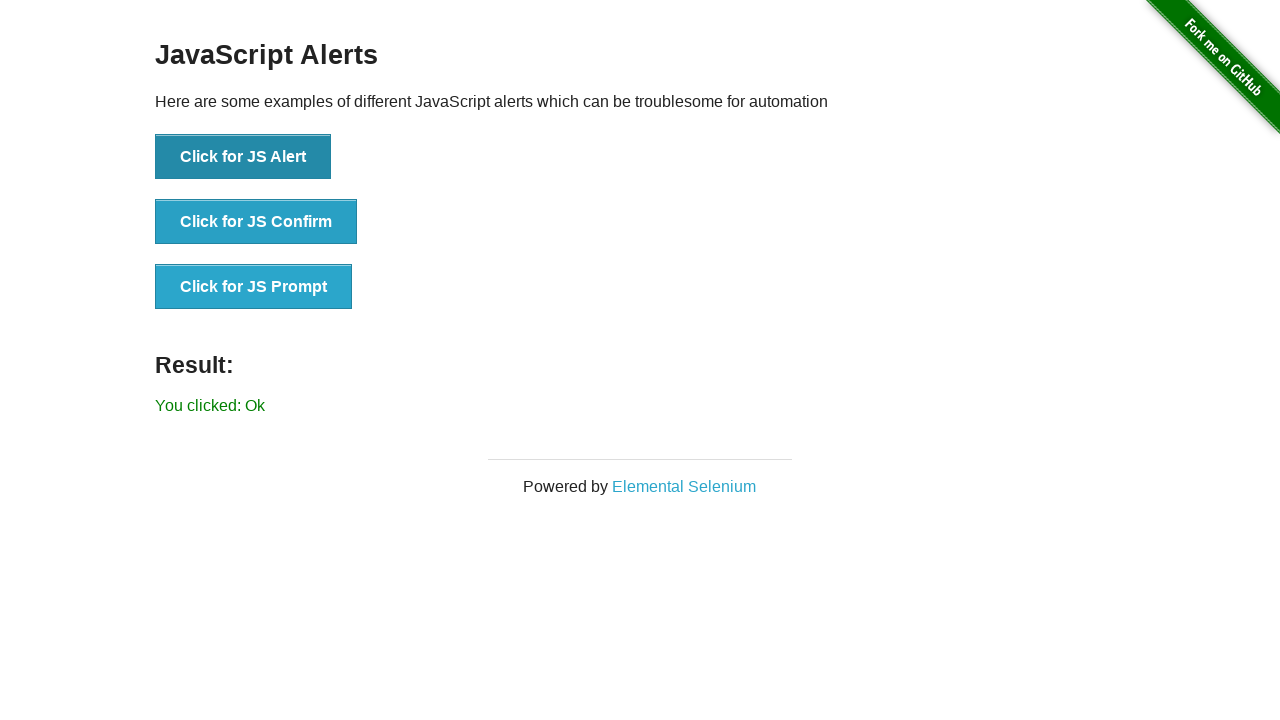

Clicked JS Prompt button and accepted the prompt dialog at (254, 287) on xpath=//button[text()='Click for JS Prompt']
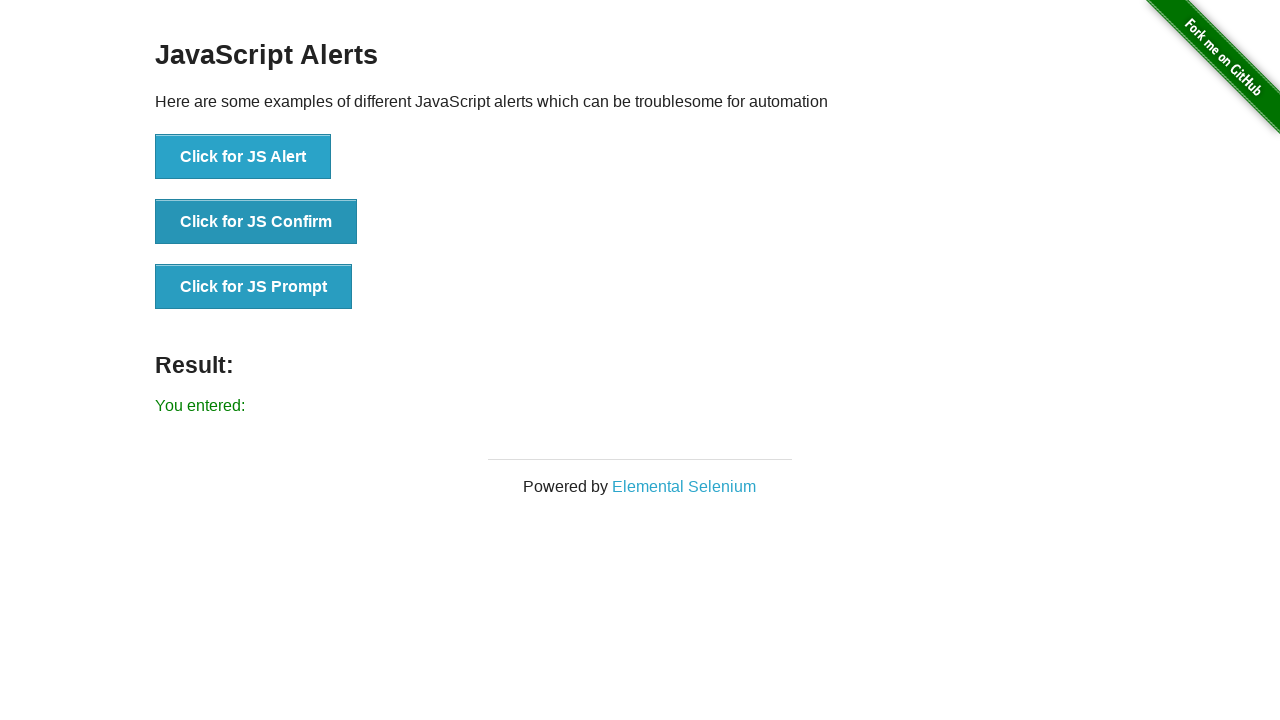

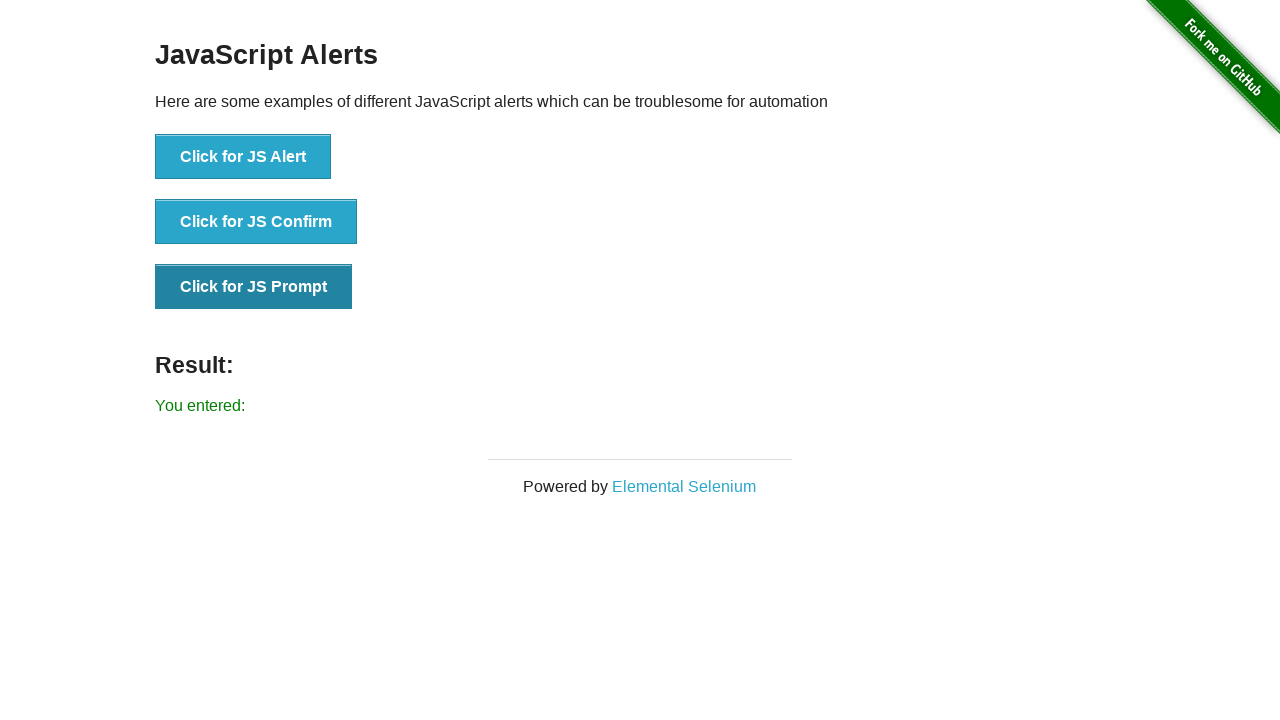